Adds a todo item with user variant data containing name and email

Starting URL: https://demo.playwright.dev/todomvc

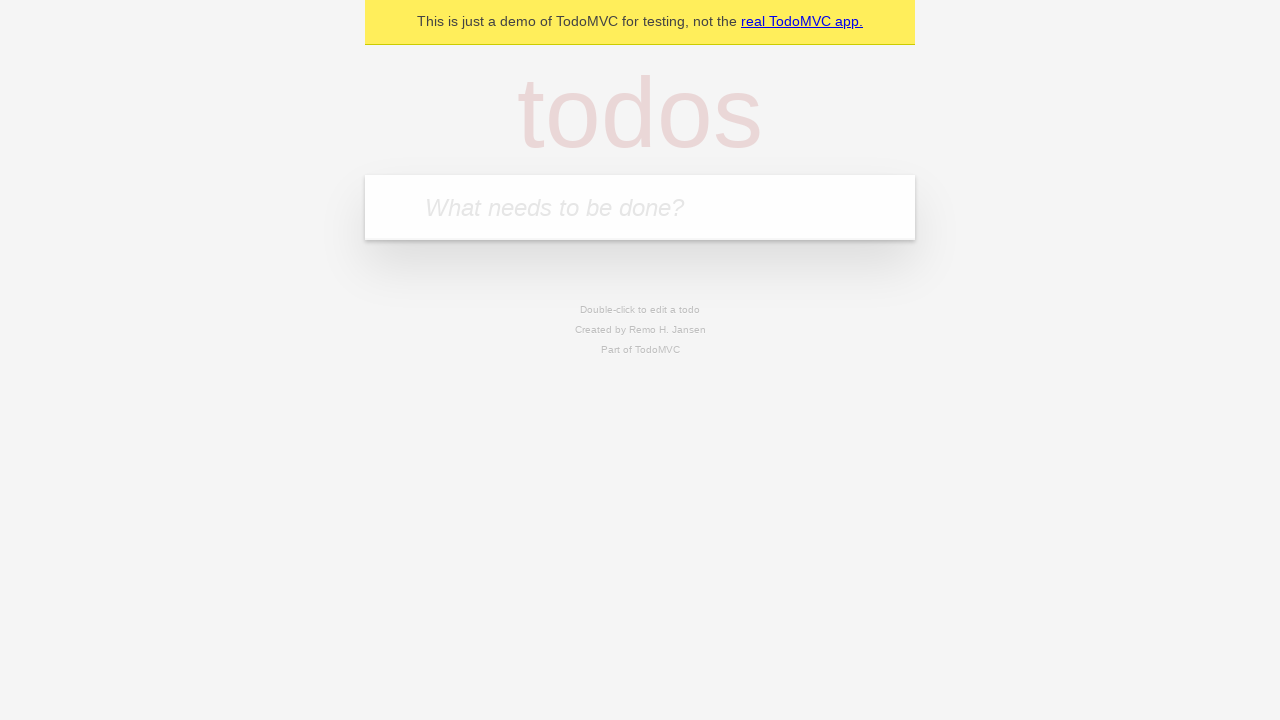

Filled todo input with variant data: 'User: Modified Test User (modified@example.com)' on internal:attr=[placeholder="What needs to be done?"i]
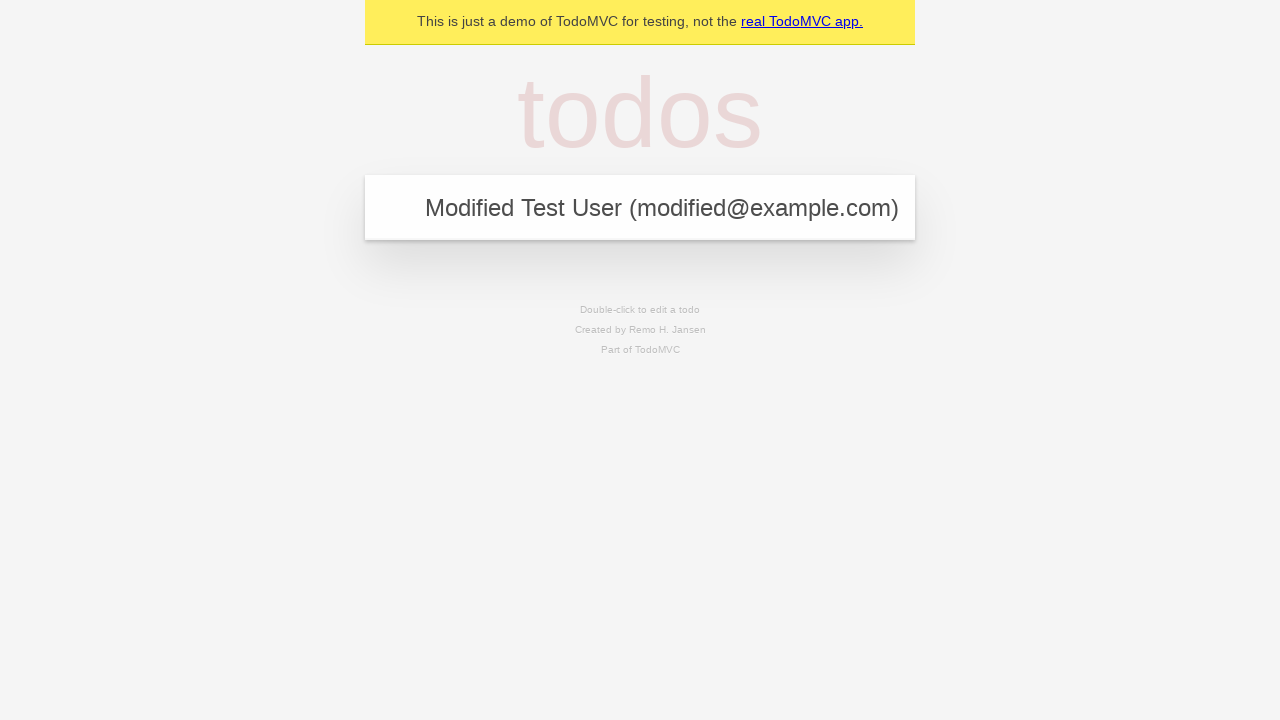

Pressed Enter to submit the todo item on internal:attr=[placeholder="What needs to be done?"i]
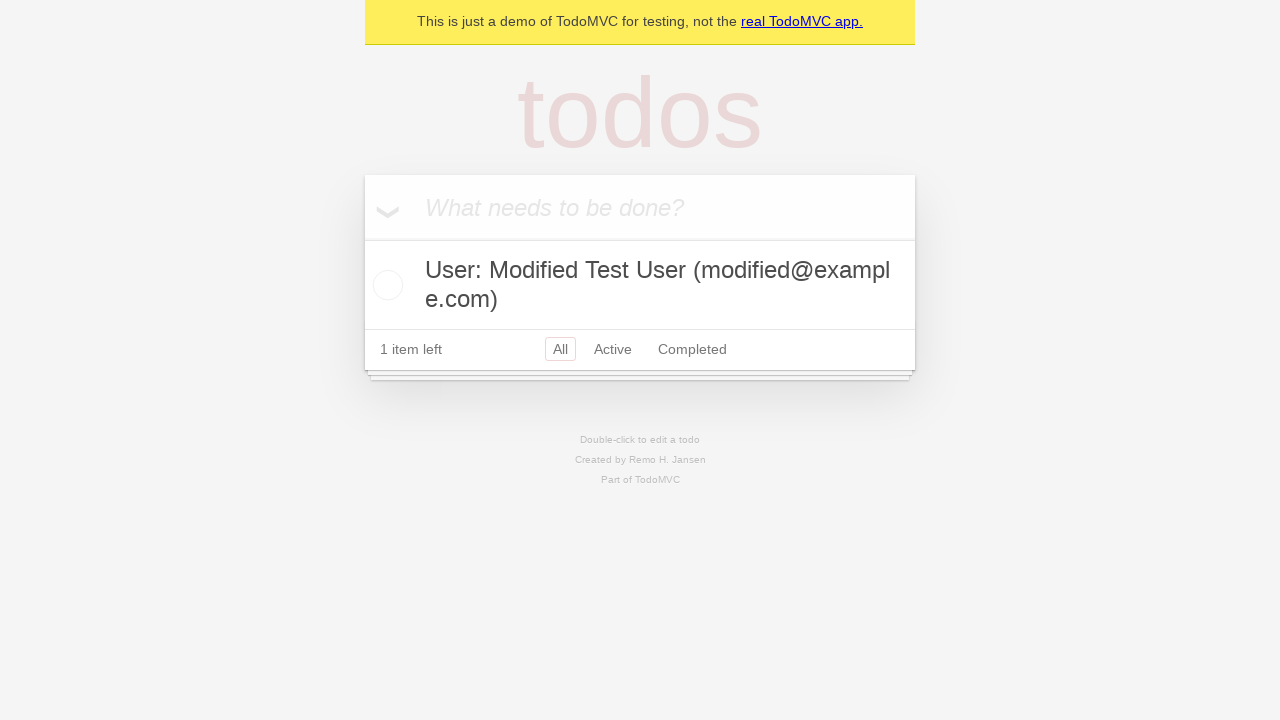

Todo item appeared in the list
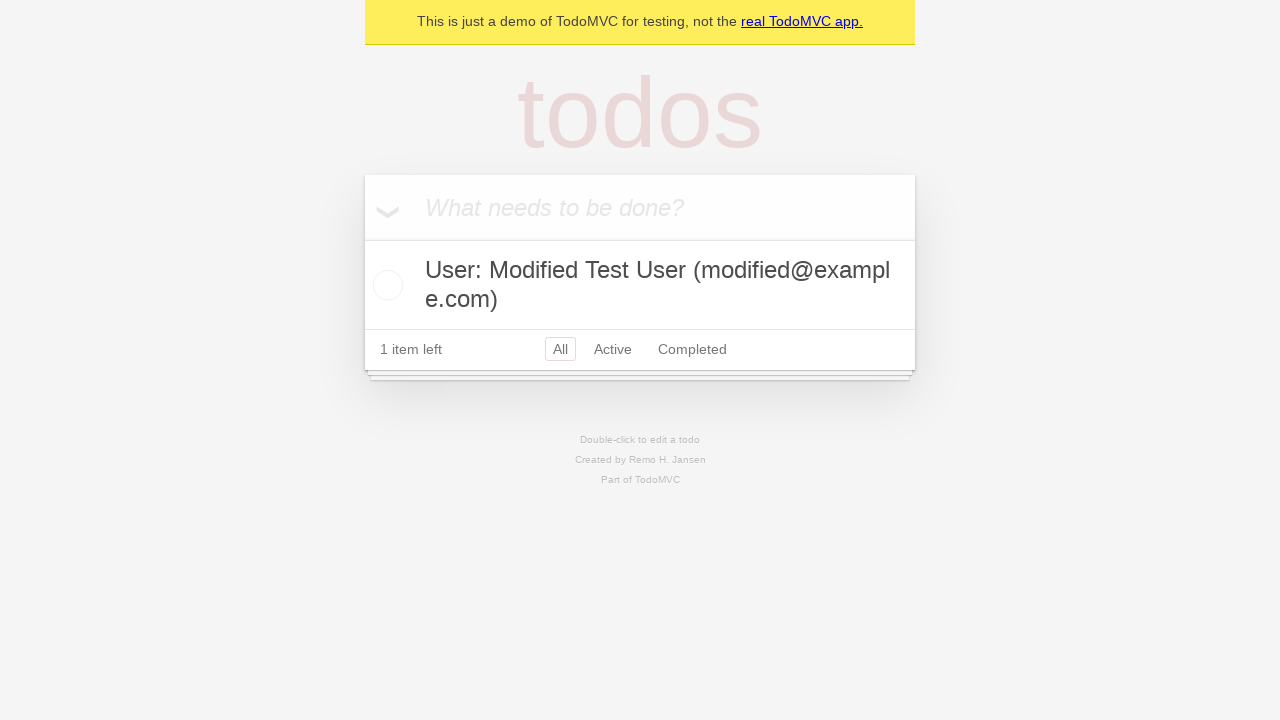

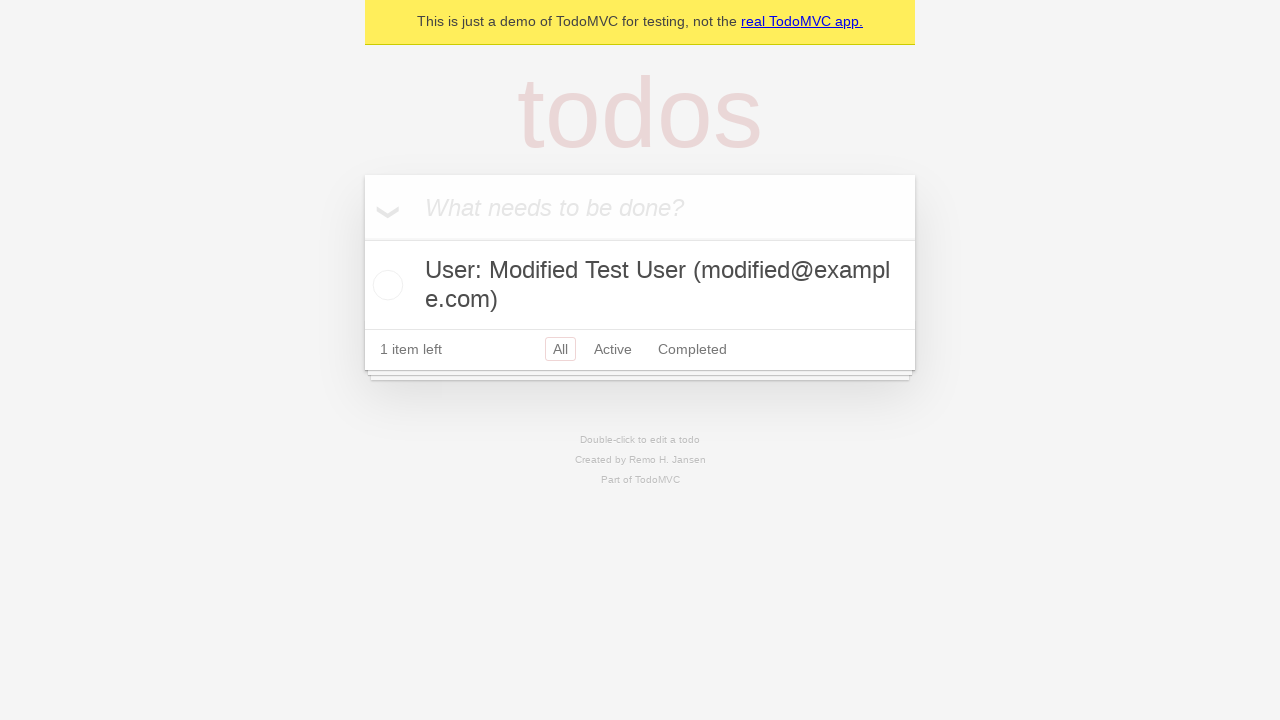